Tests a scrollable table by scrolling the page and the table element, then verifies that the sum of values in the fourth column matches the displayed total amount

Starting URL: https://rahulshettyacademy.com/AutomationPractice/

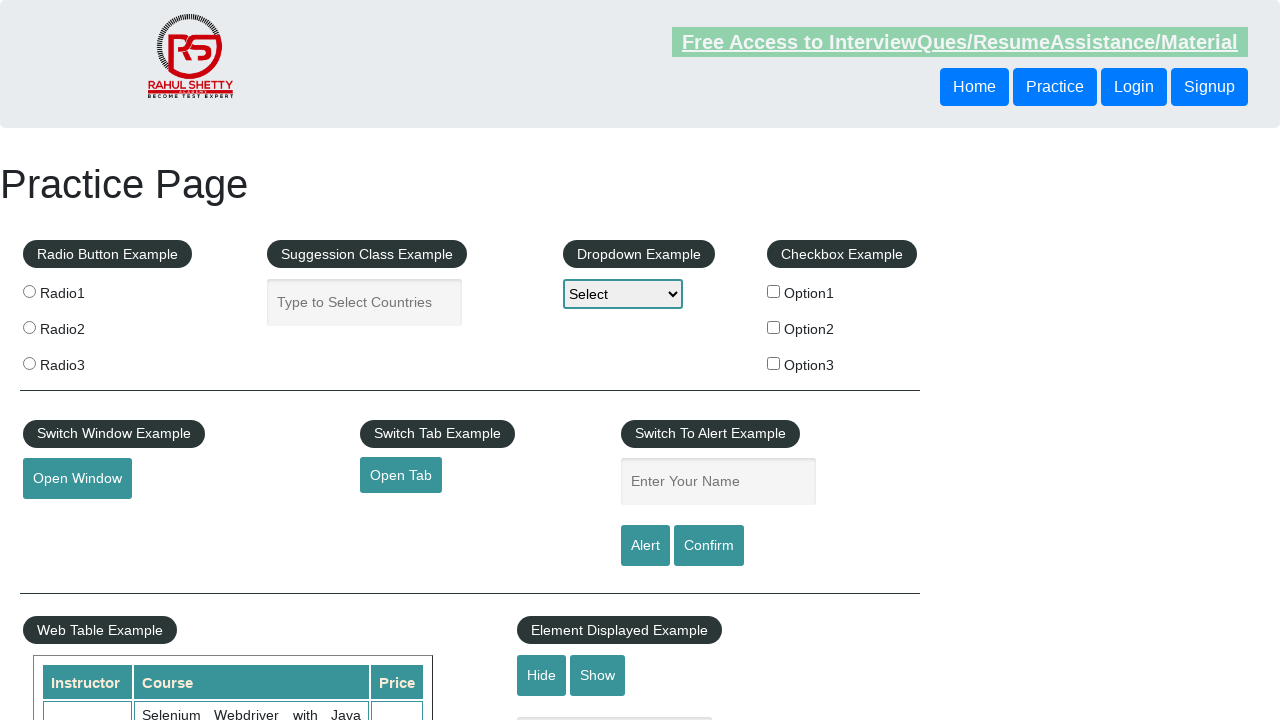

Navigated to https://rahulshettyacademy.com/AutomationPractice/
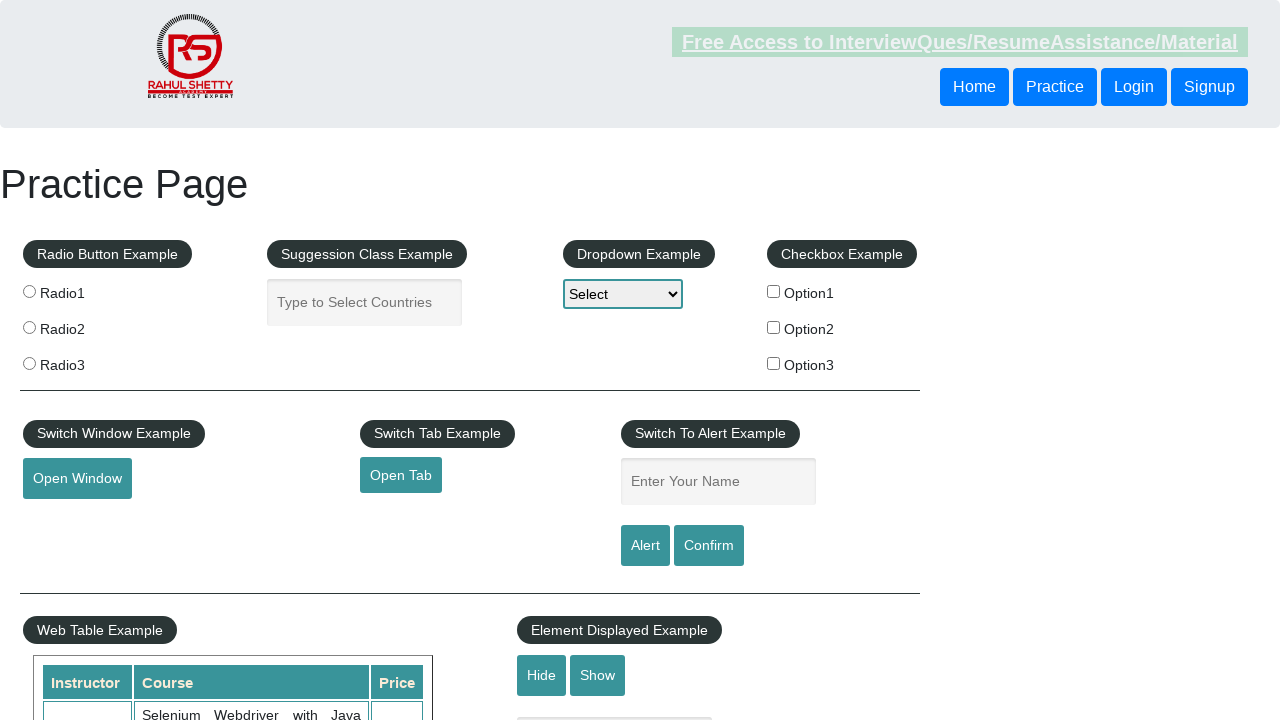

Scrolled down the page by 550 pixels
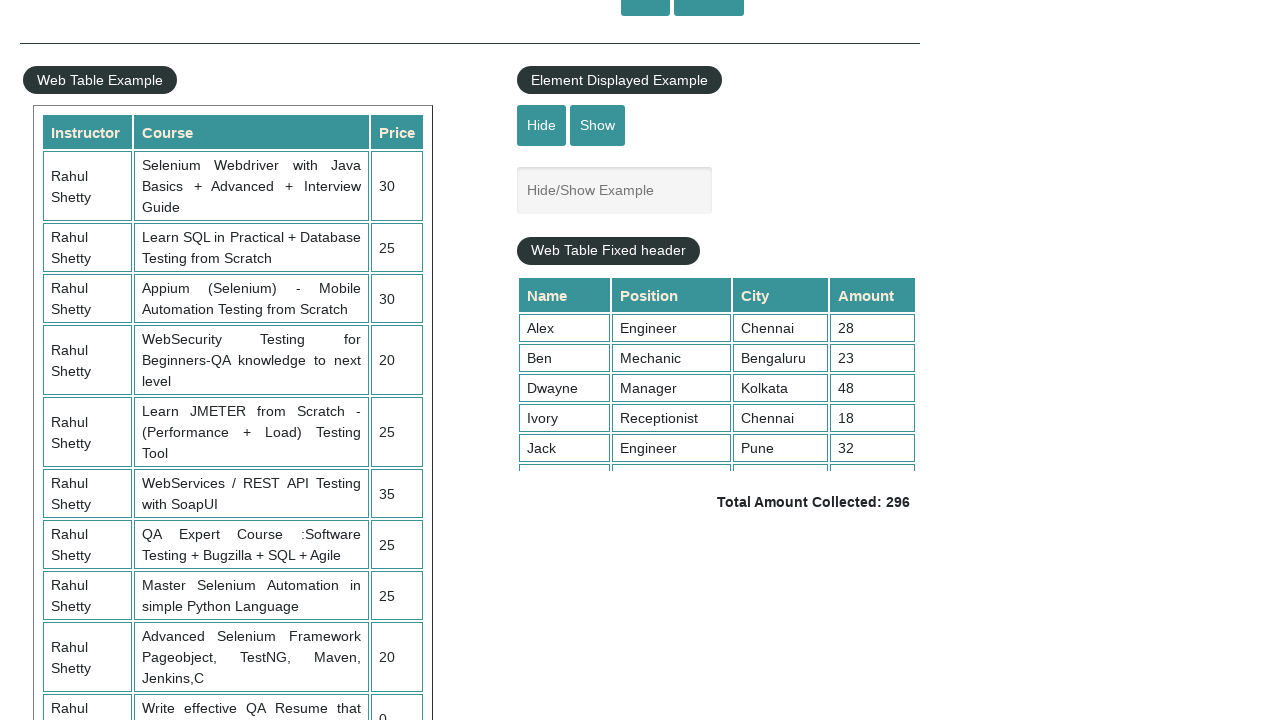

Waited 1000ms for scroll animation to complete
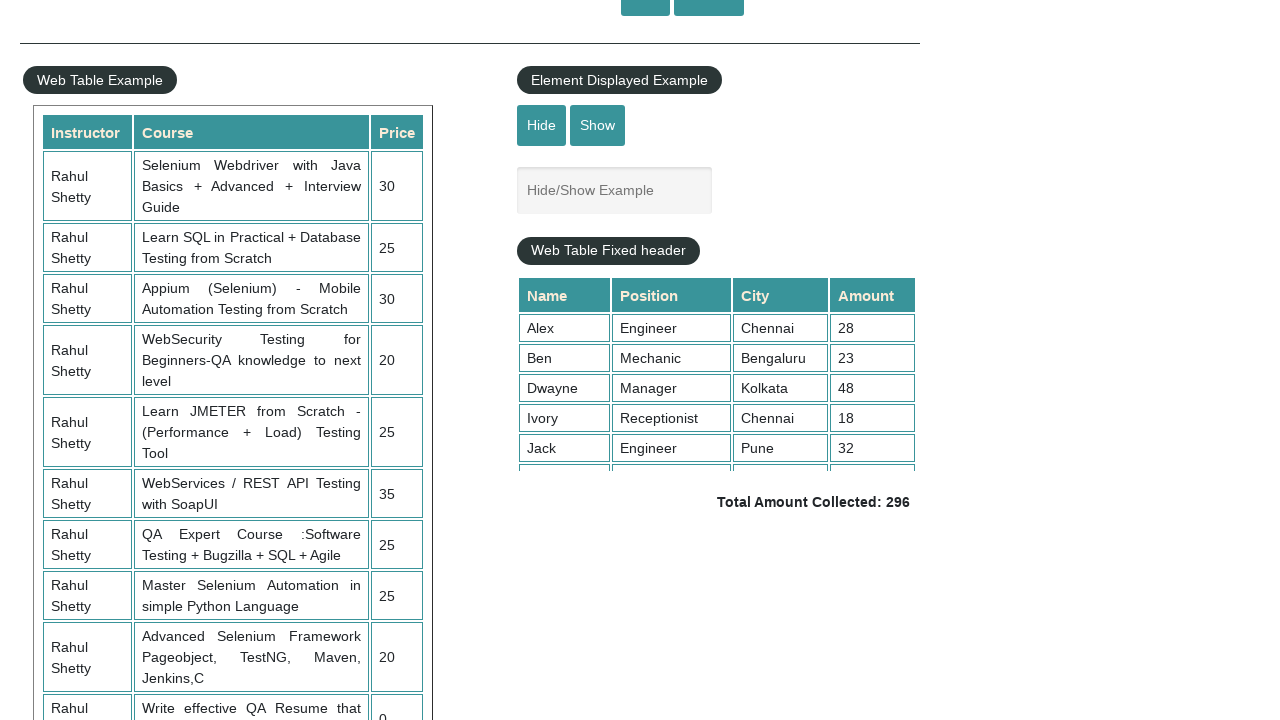

Scrolled the tableFixHead element to top position 5000
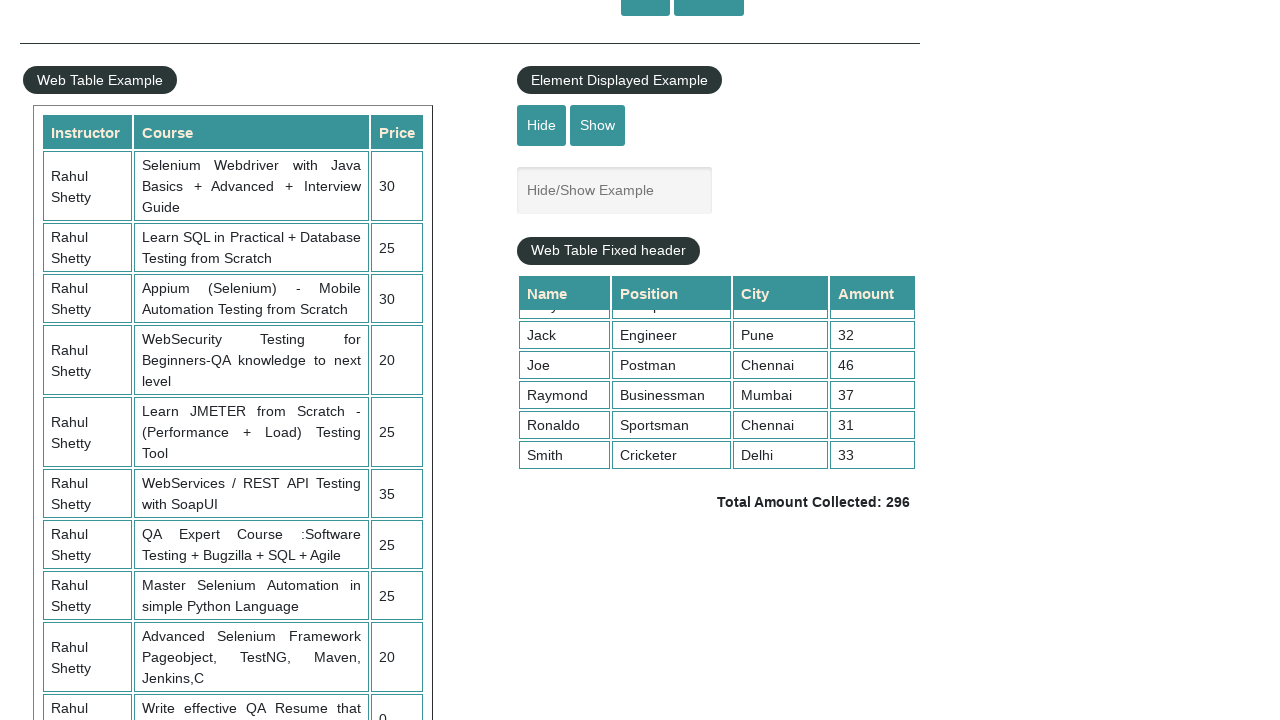

Table fourth column cells are now visible
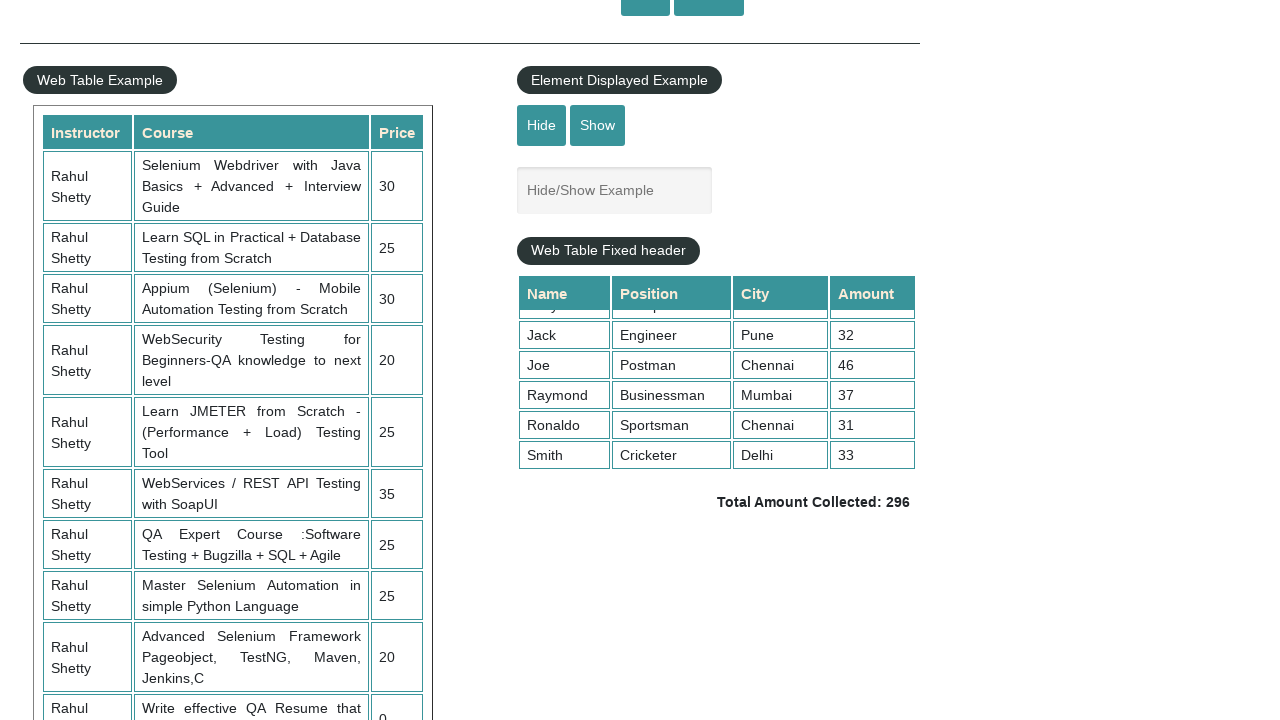

Retrieved 9 values from the fourth column of the table
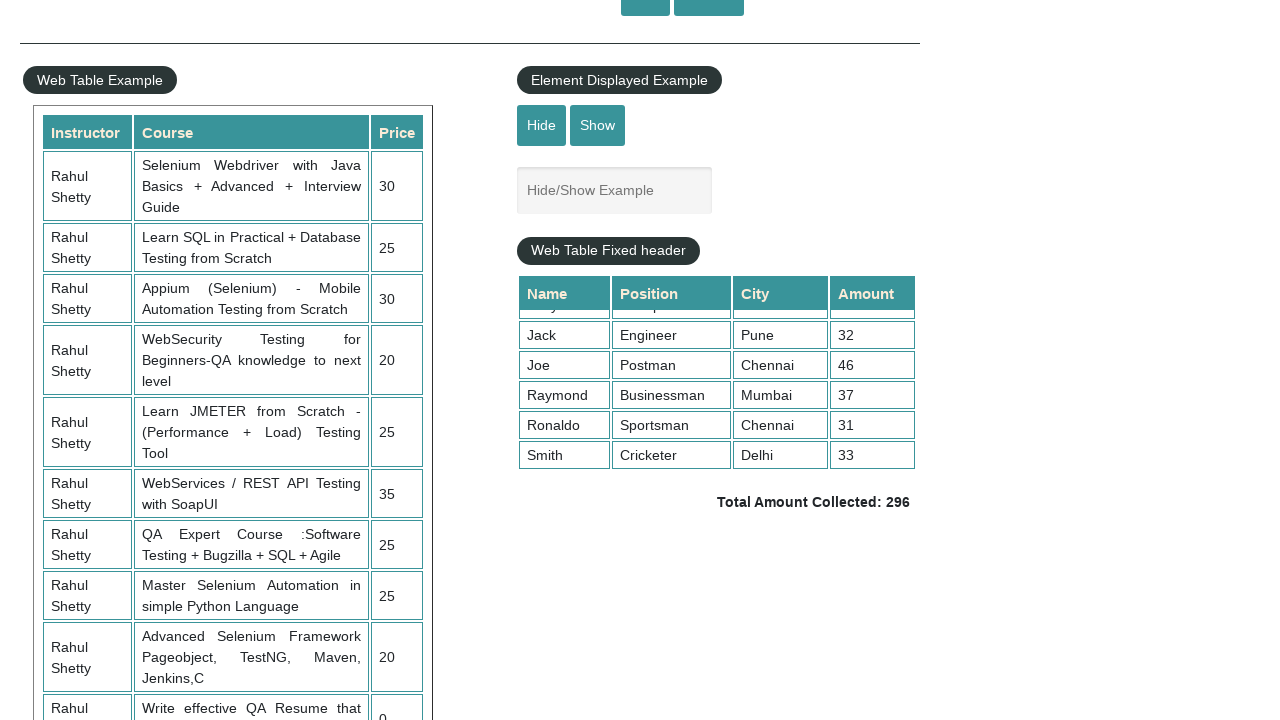

Calculated sum of fourth column values: 296
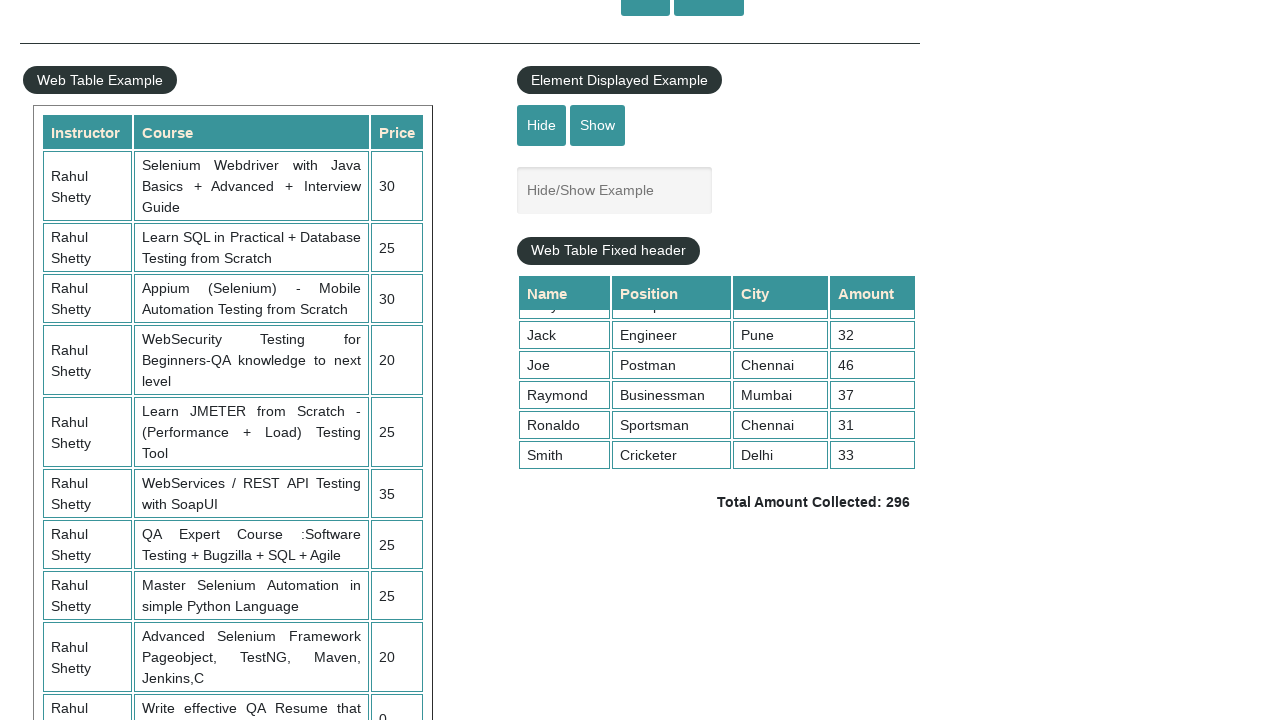

Retrieved total amount text:  Total Amount Collected: 296 
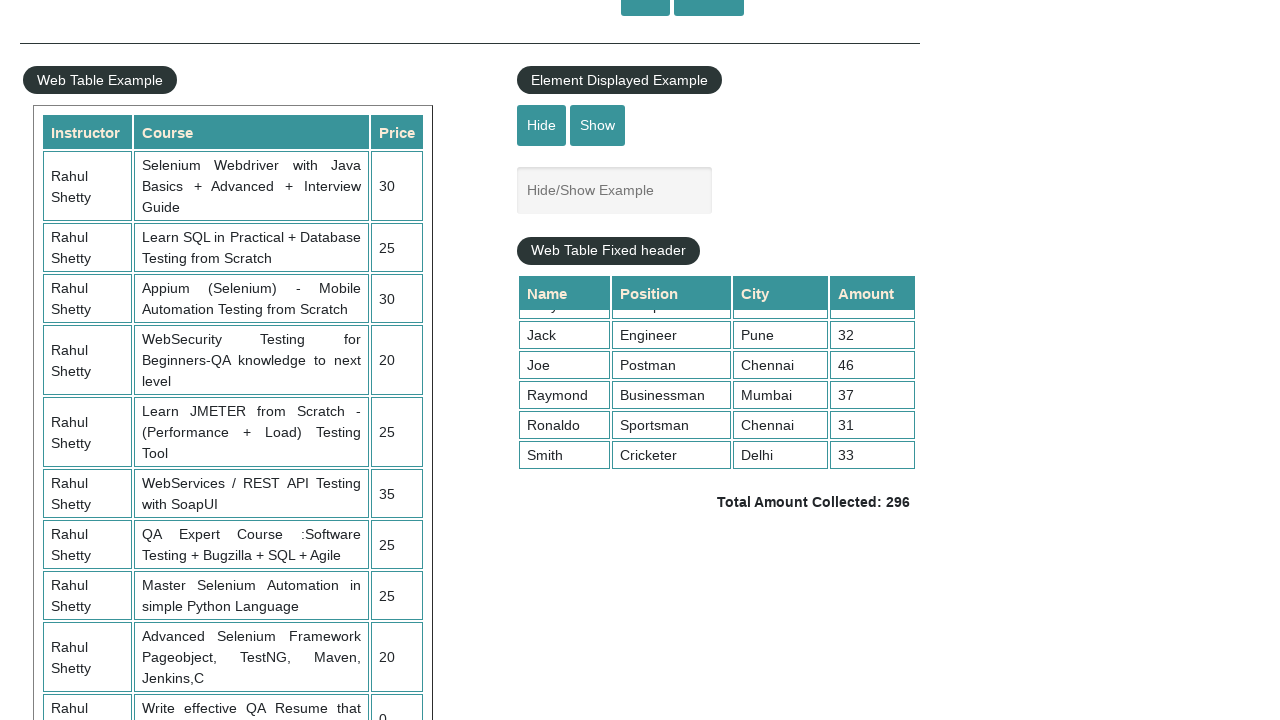

Extracted displayed total amount: 296
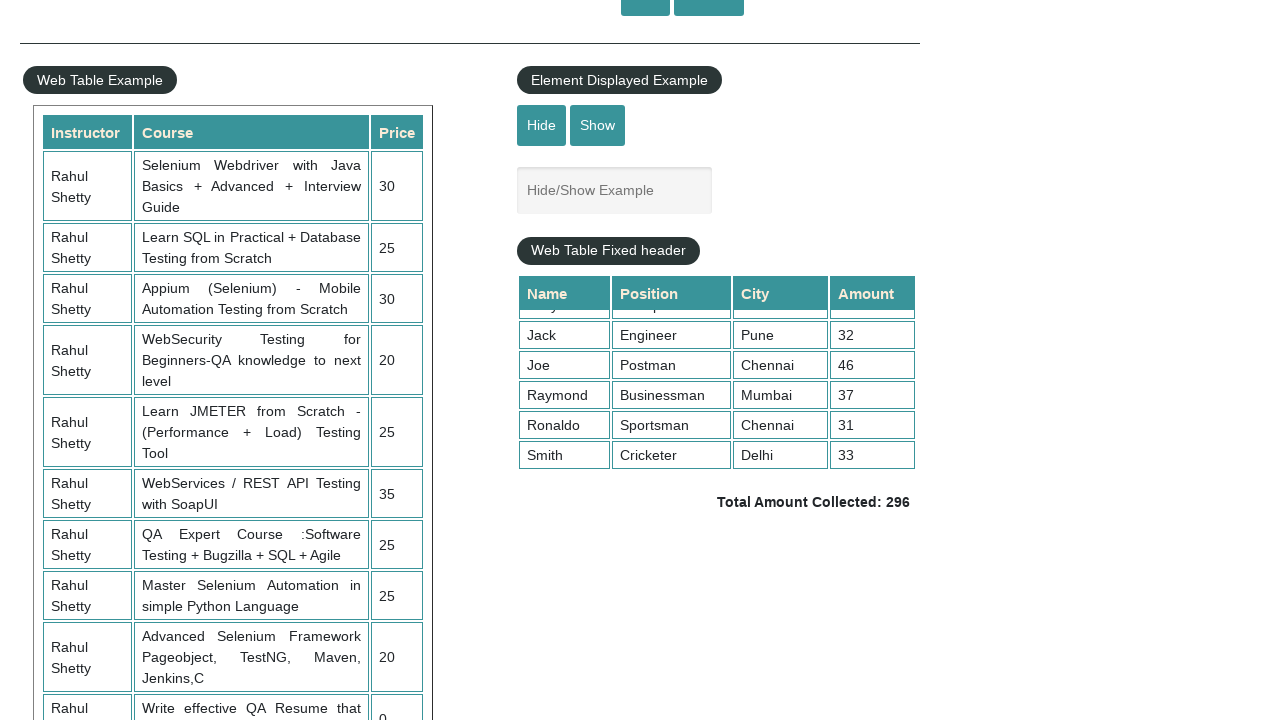

Verified that calculated sum (296) matches displayed total (296)
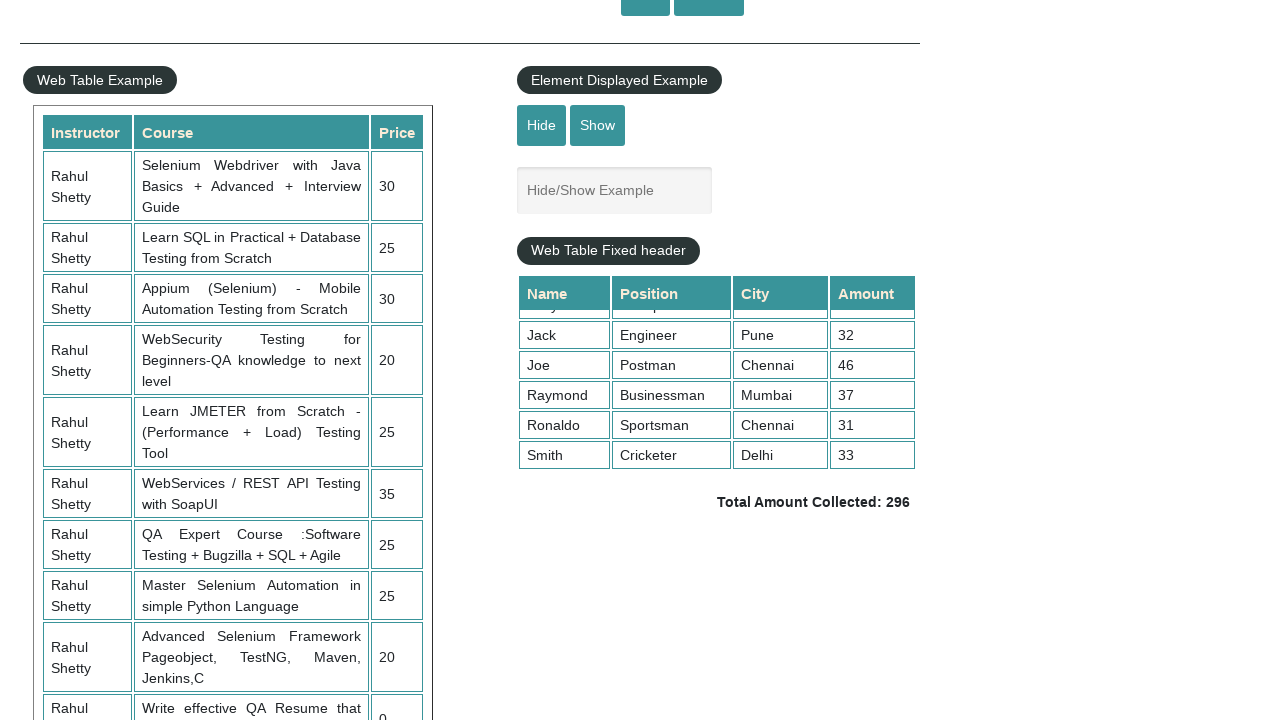

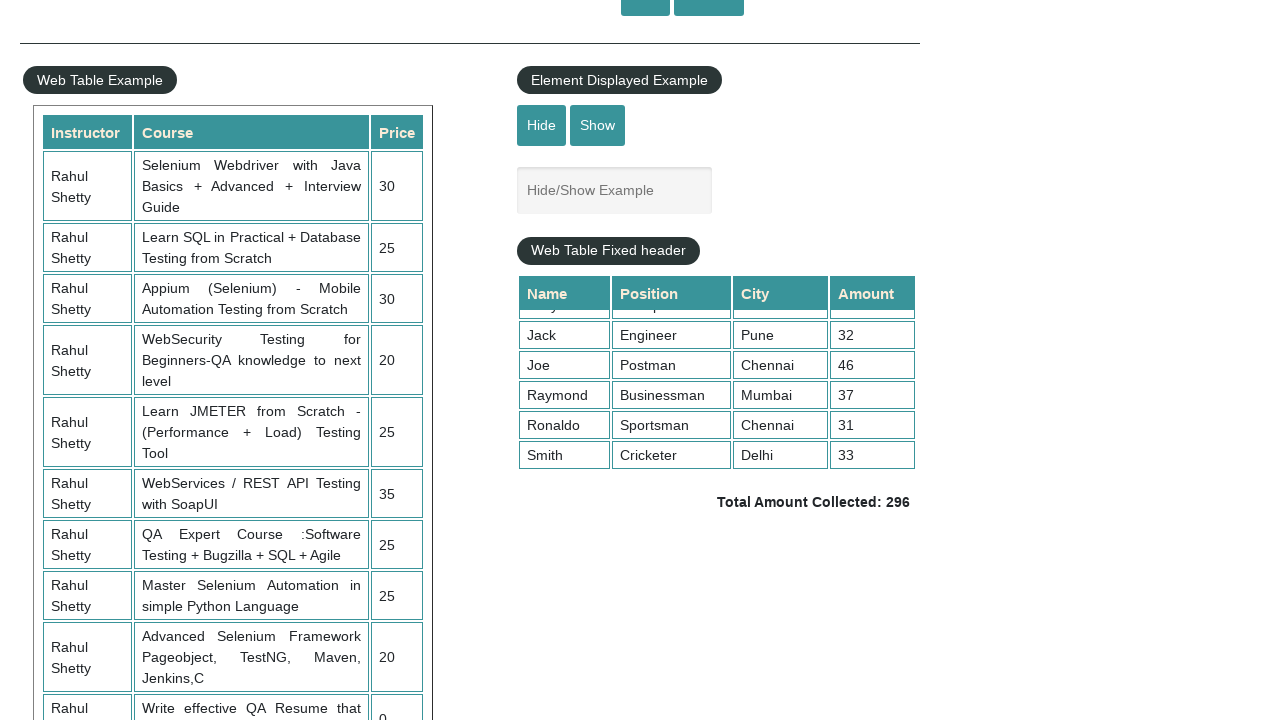